Navigates to the OSA Consulting Tech website homepage and waits for it to load

Starting URL: https://www.osaconsultingtech.com

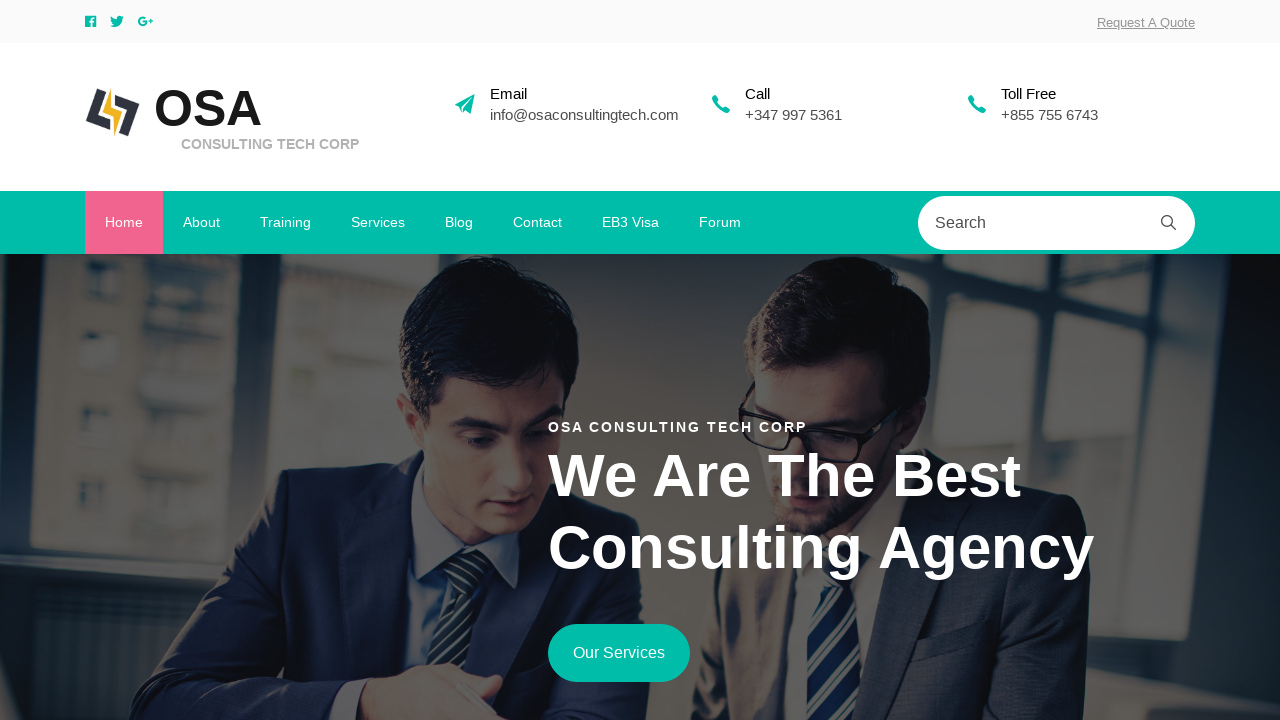

Navigated to OSA Consulting Tech homepage
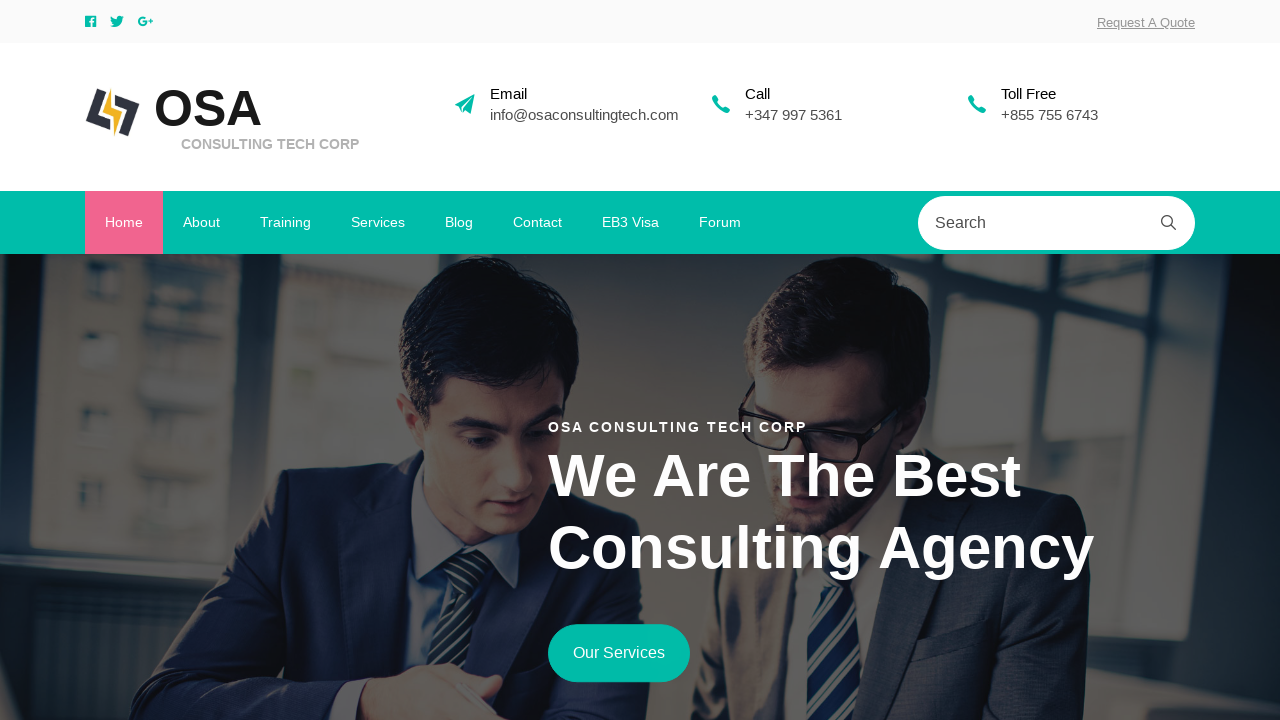

Waited for page to fully load (domcontentloaded)
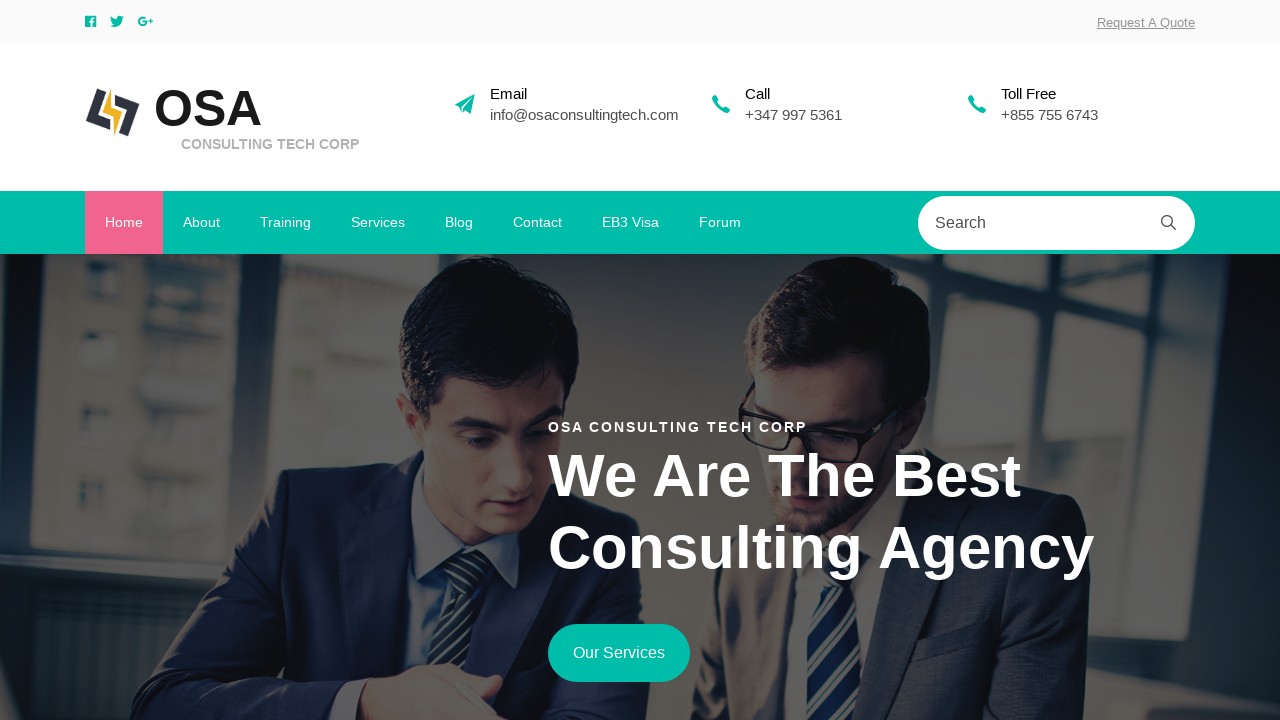

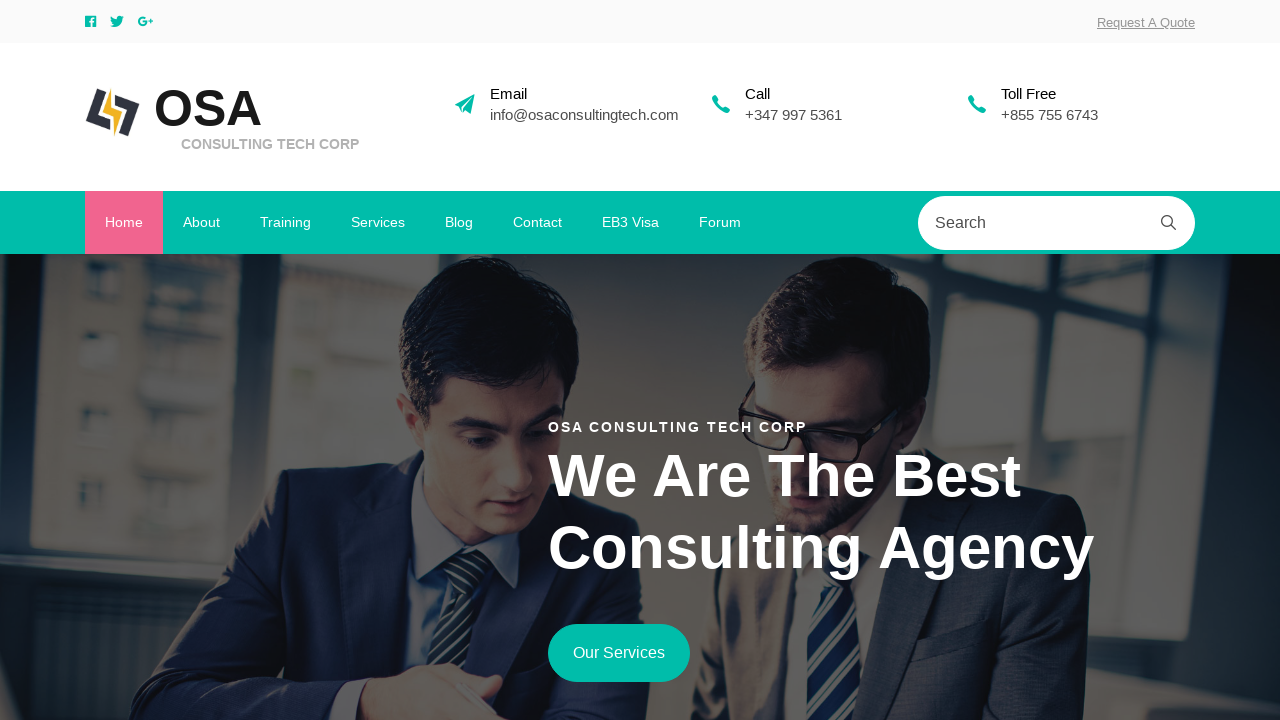